Tests that the site name field is enabled/editable after password generation

Starting URL: http://angel.net/~nic/passwd.sha1.1a.html

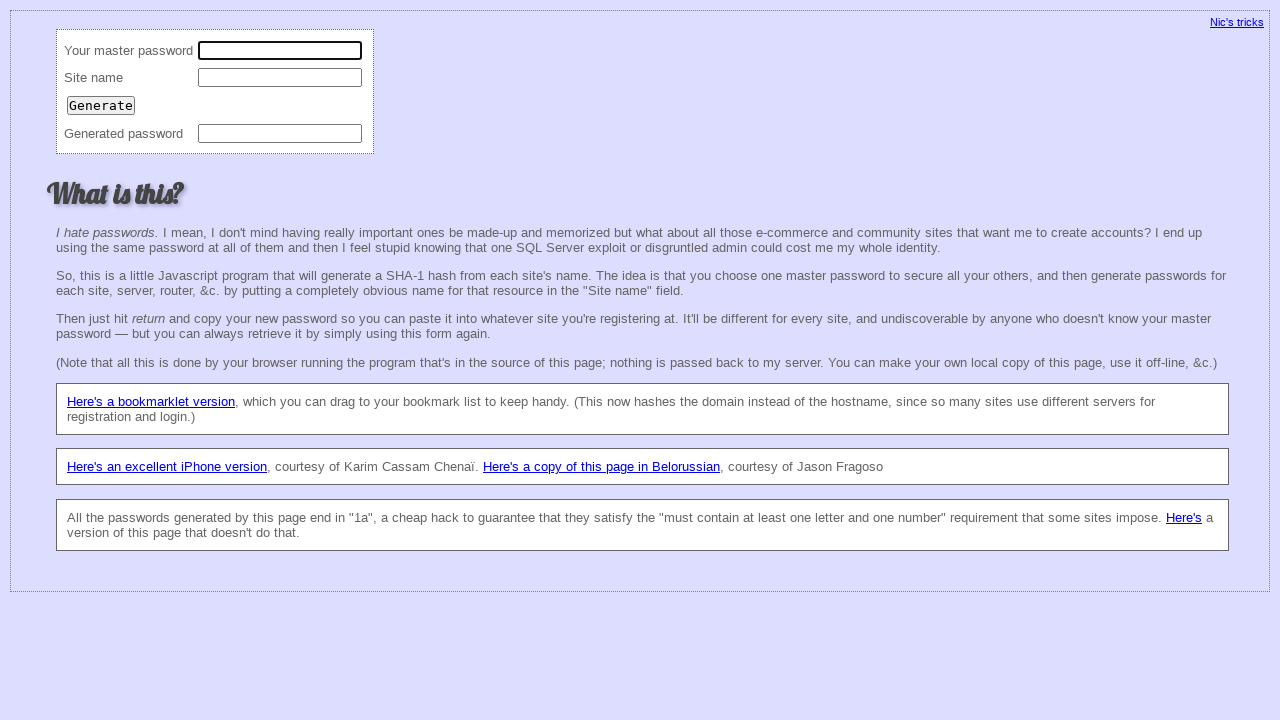

Navigated to password generator page
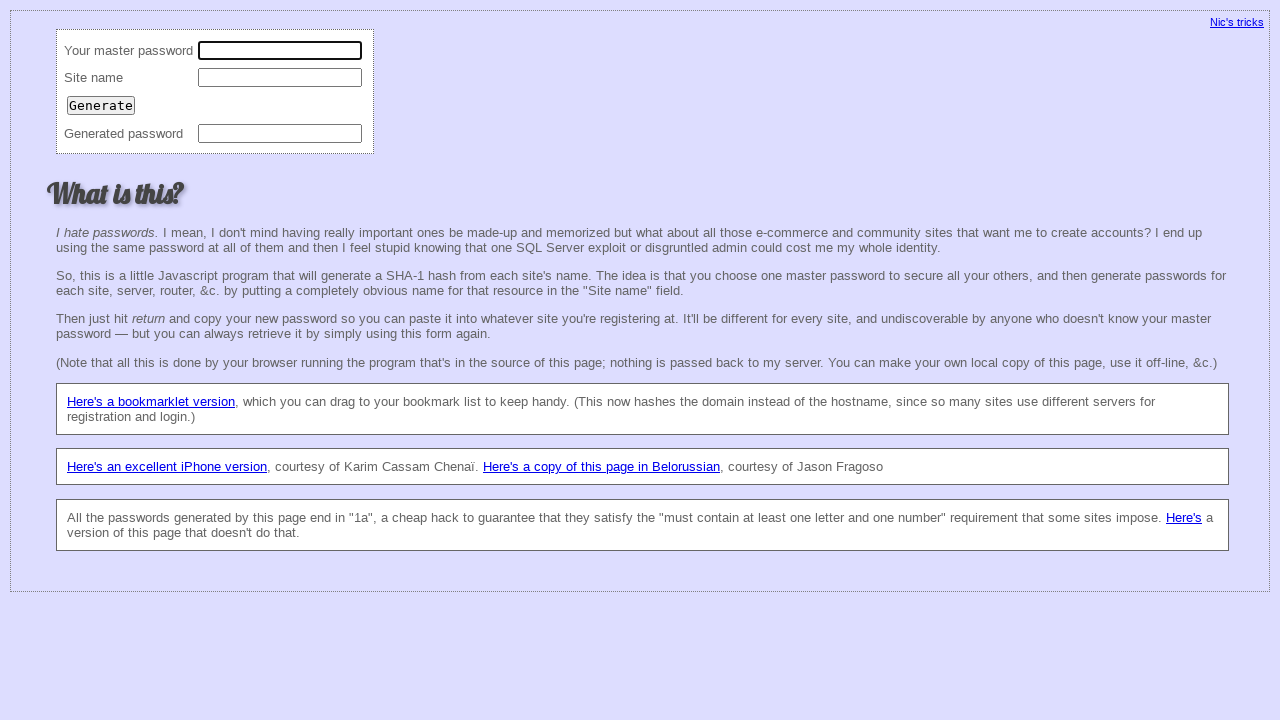

Filled master password field with '12345' on //td[text()='Your master password']/following::input[1]
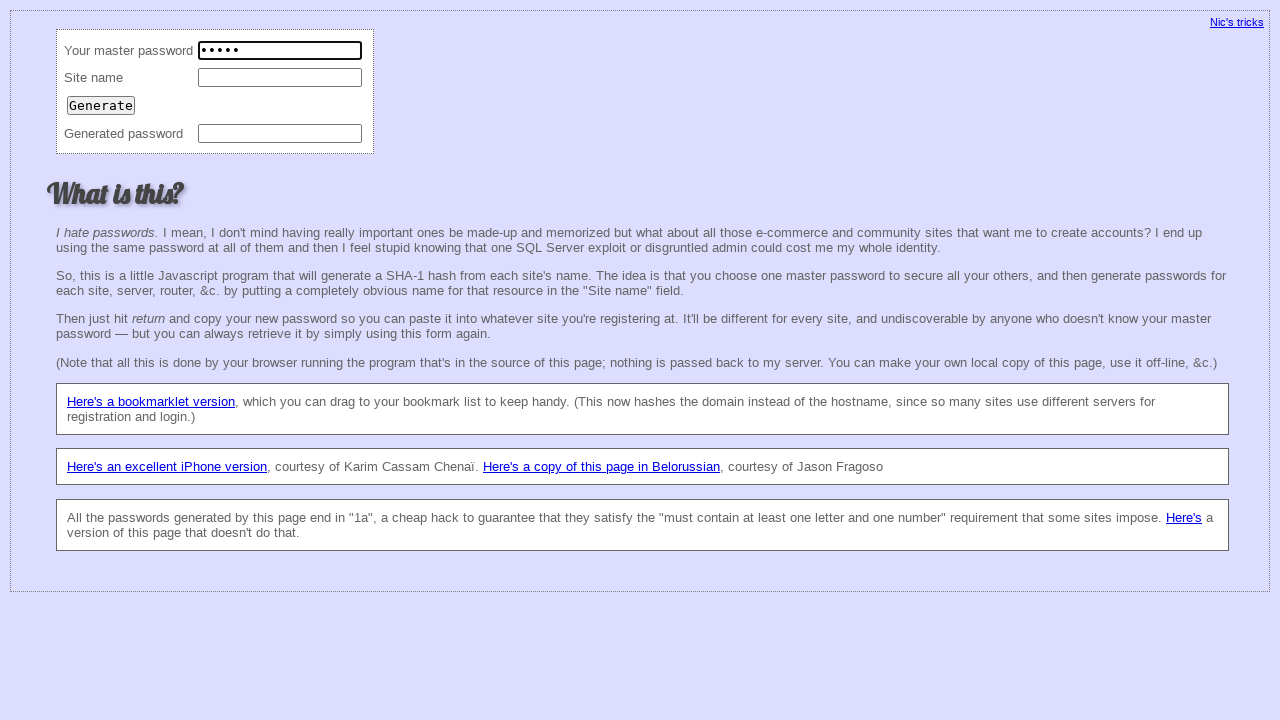

Filled site name field with 'p@m.ua' on //td[text()='Site name']/following::input[1]
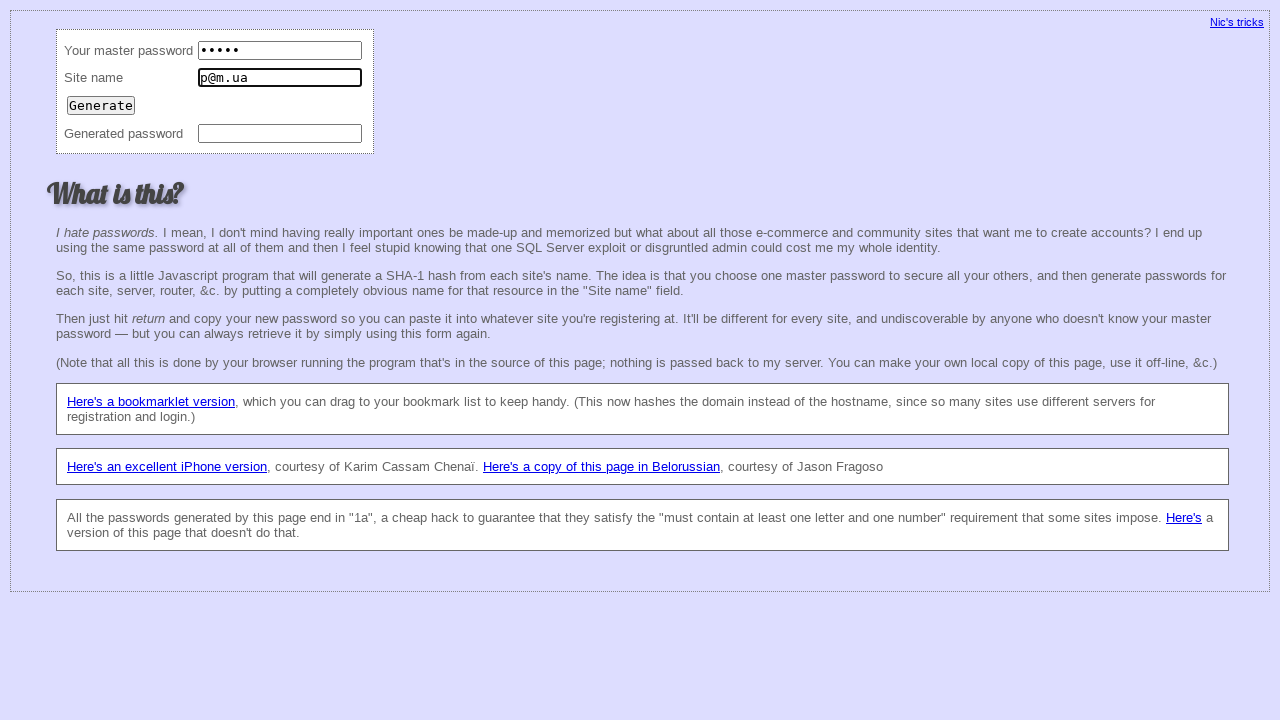

Clicked Generate button at (101, 105) on xpath=//input[@value='Generate']
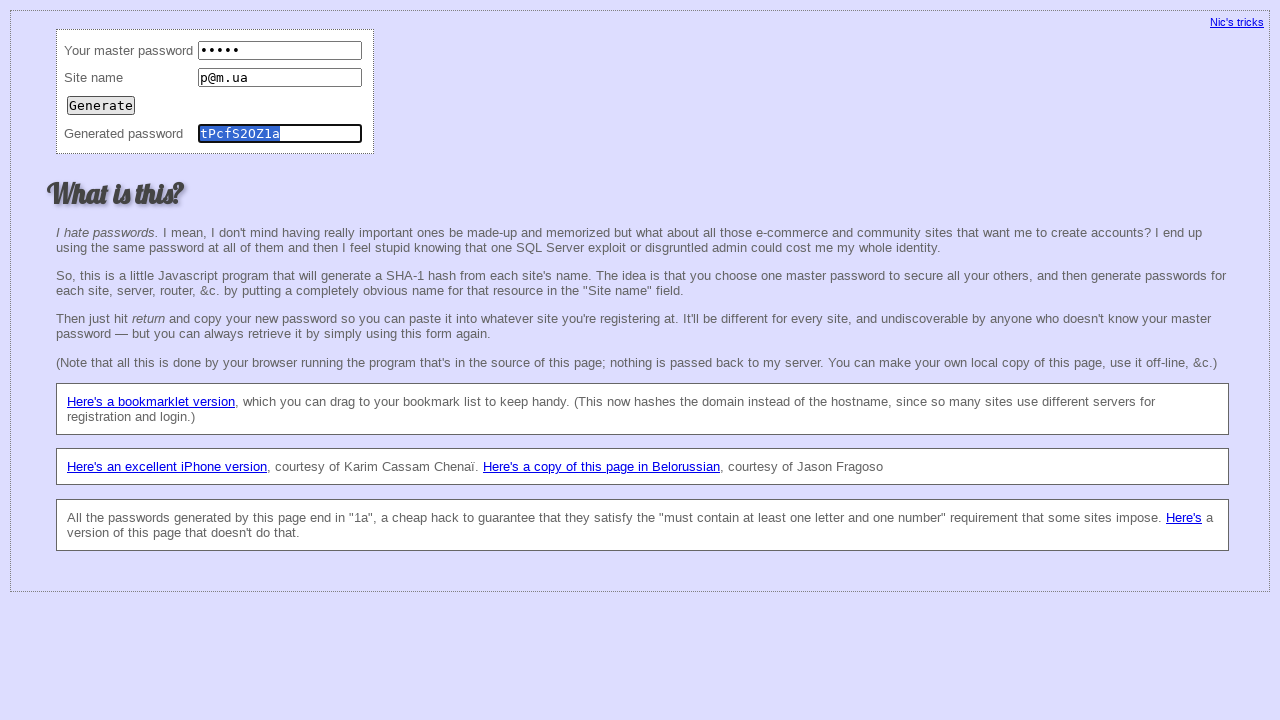

Checked if site name field is enabled
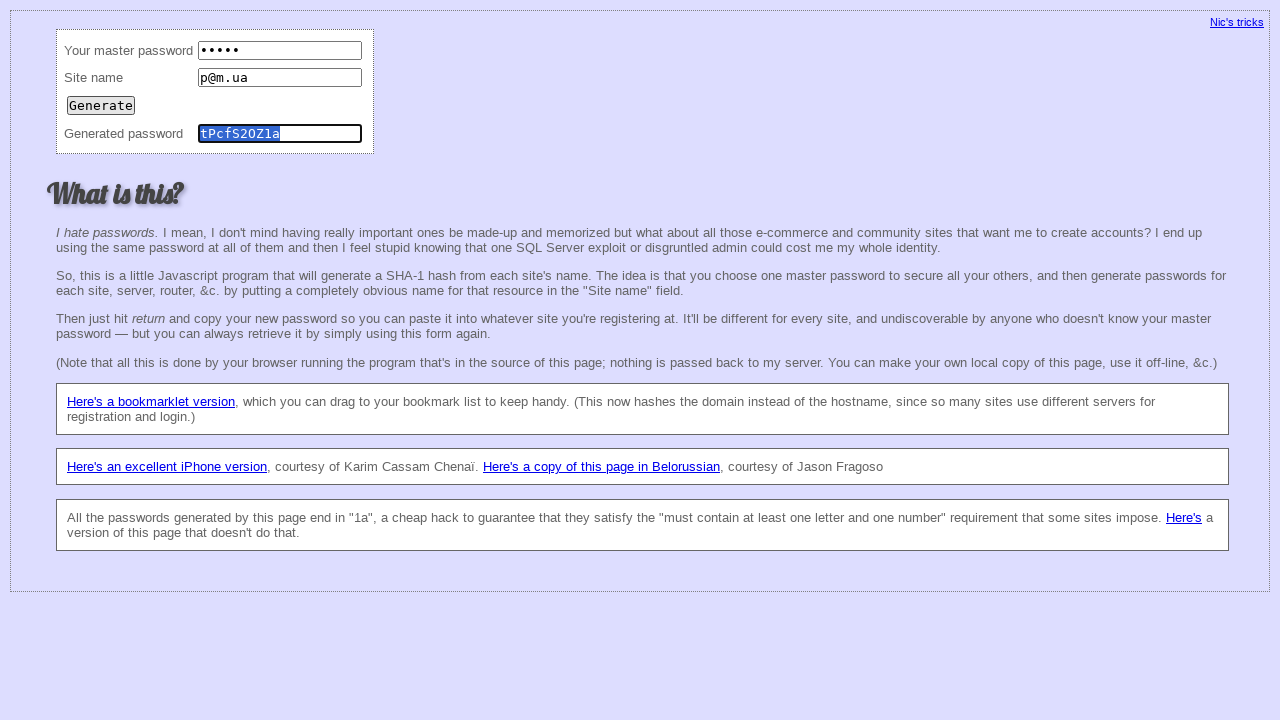

Assertion passed: Site name field is enabled and editable
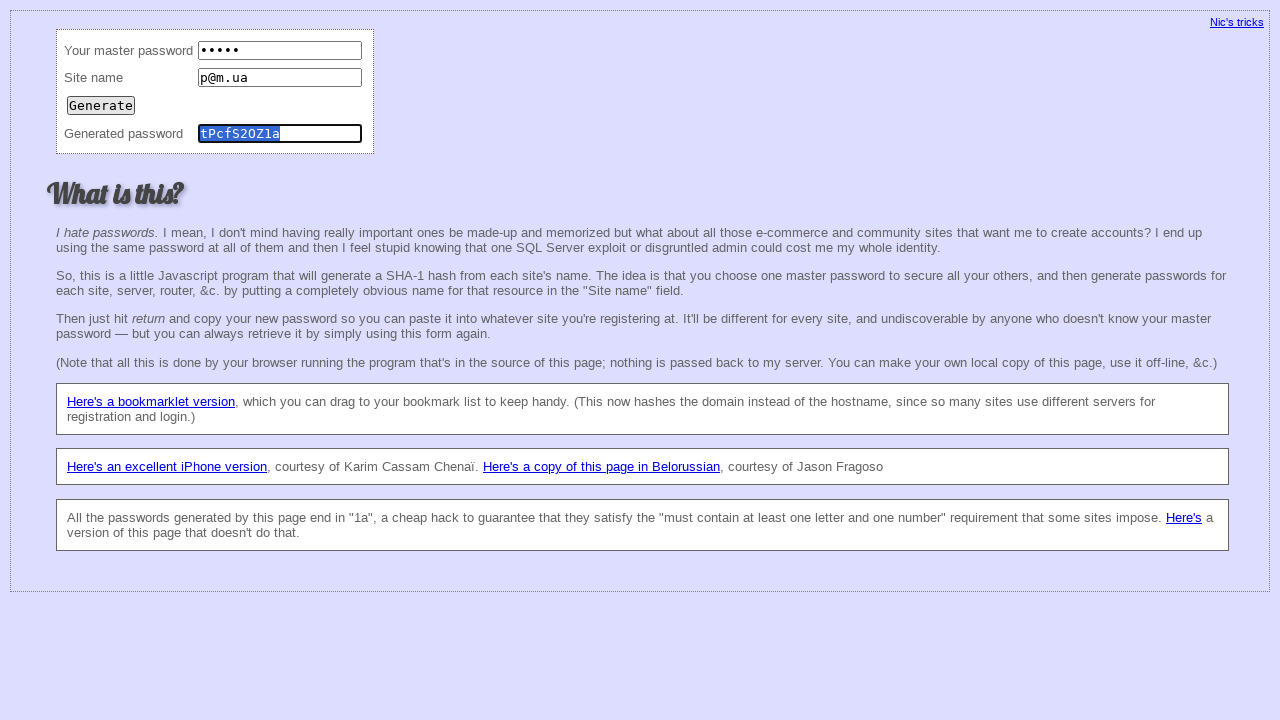

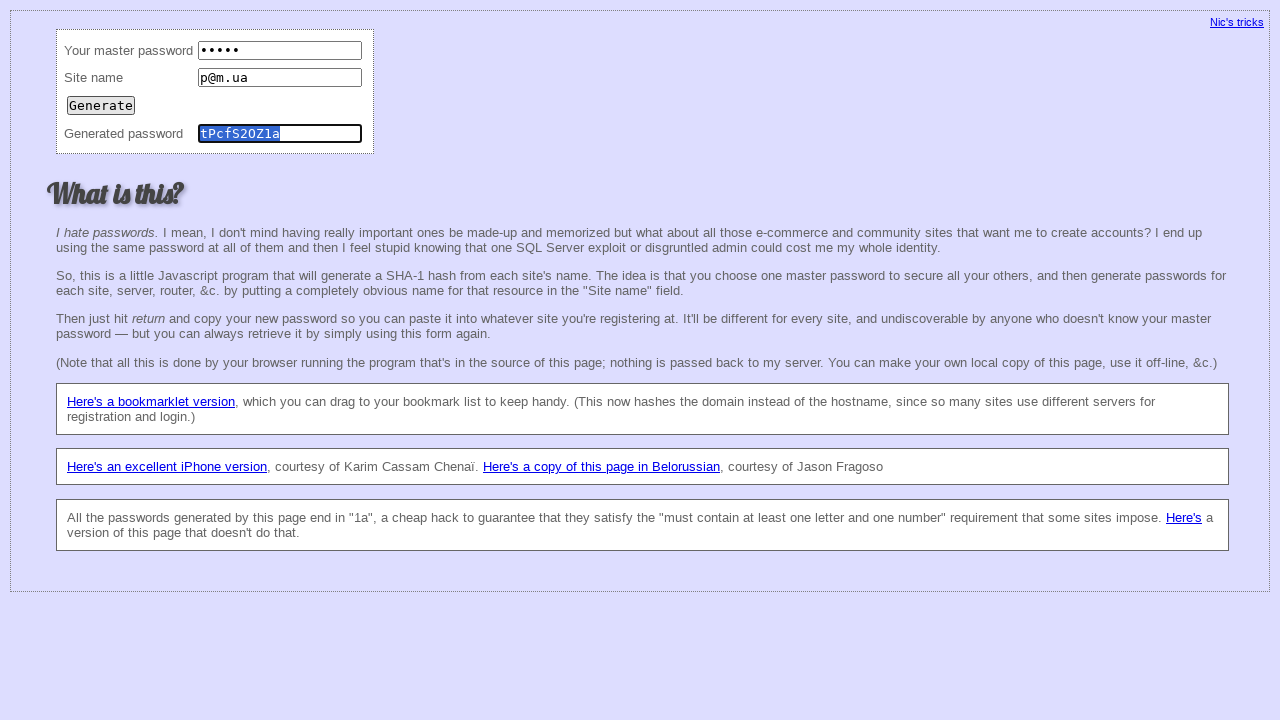